Tests selecting multiple options from a multi-select dropdown, selecting both "Volvo" and "Audi" from the cars dropdown

Starting URL: https://demoqa.com/select-menu

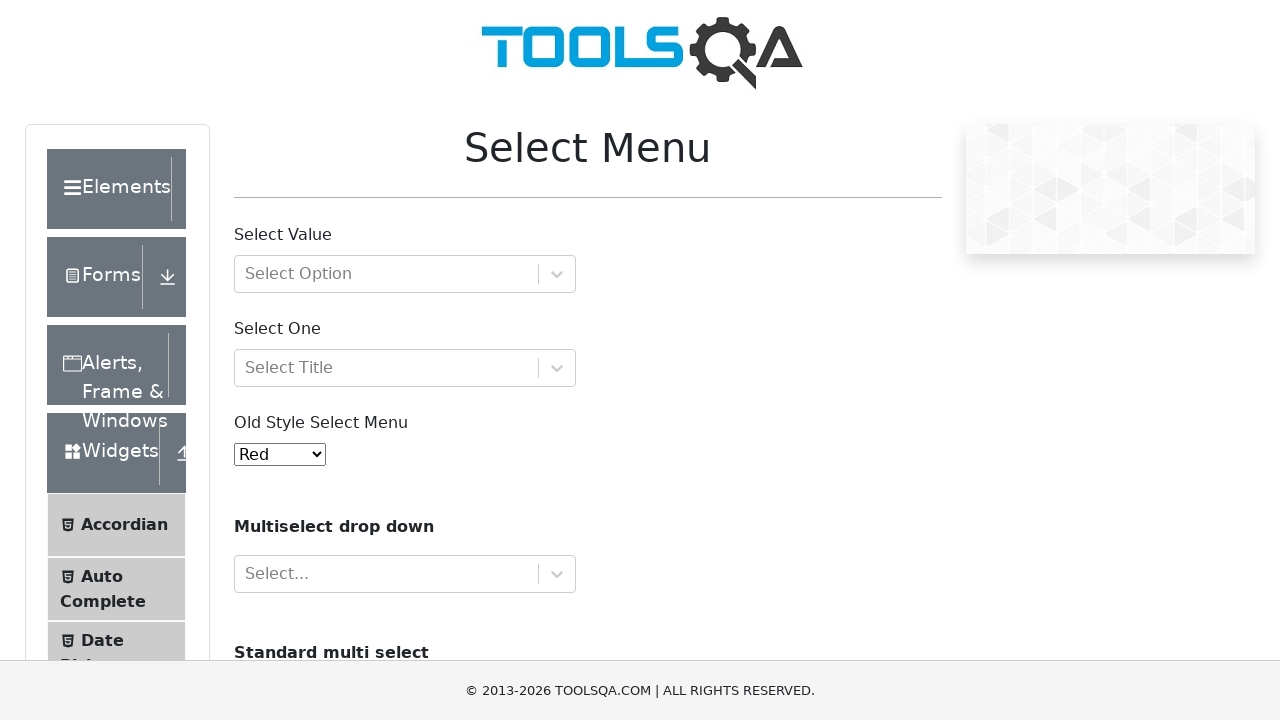

Navigated to https://demoqa.com/select-menu
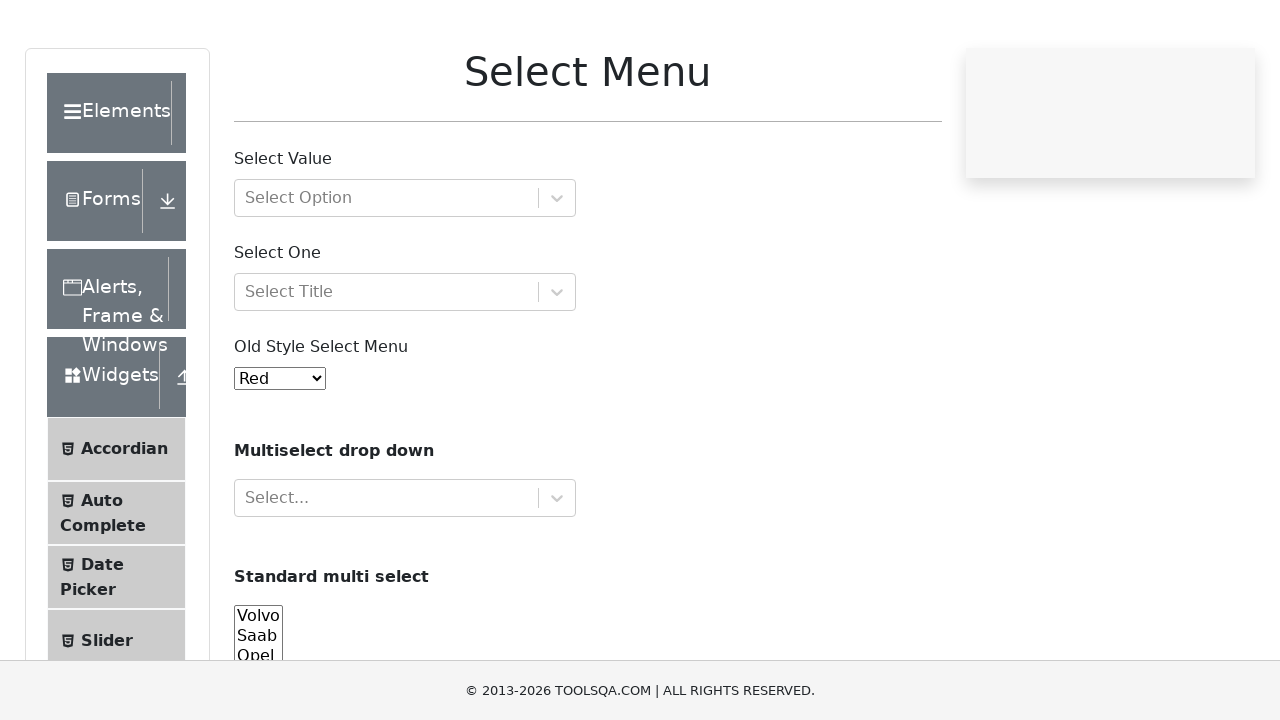

Selected 'Volvo' and 'Audi' from the cars multi-select dropdown on select[name='cars']
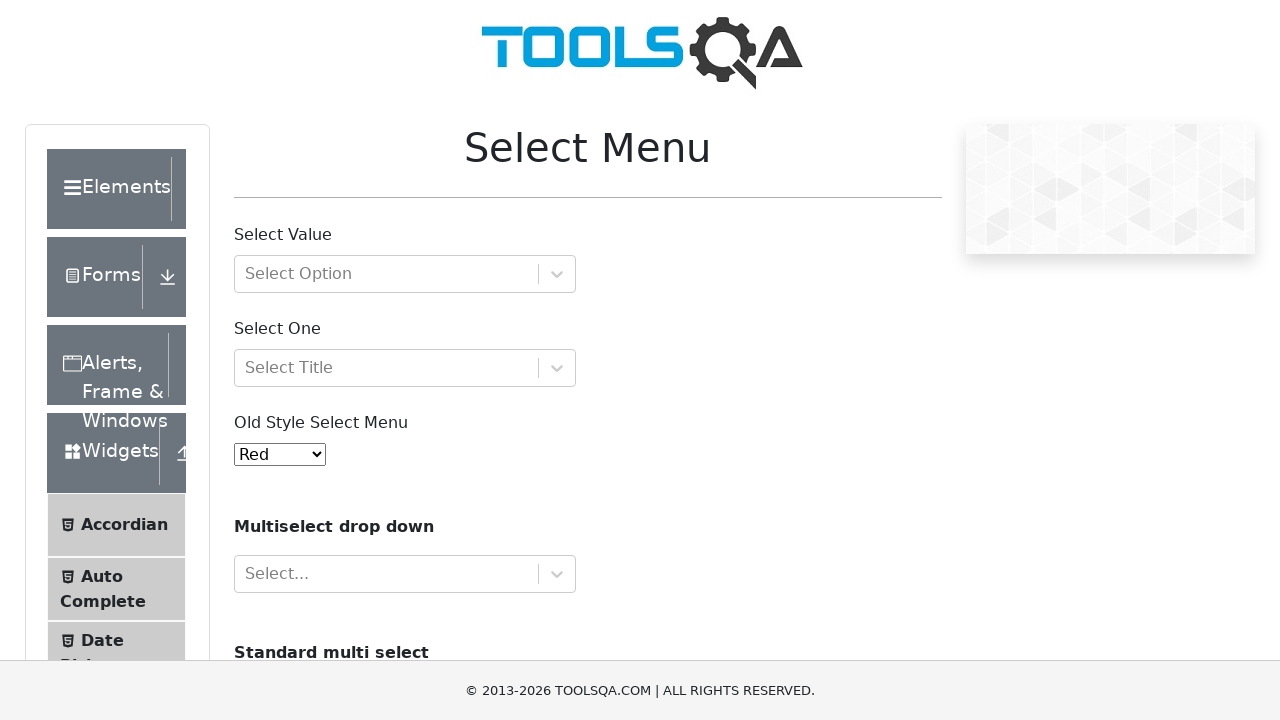

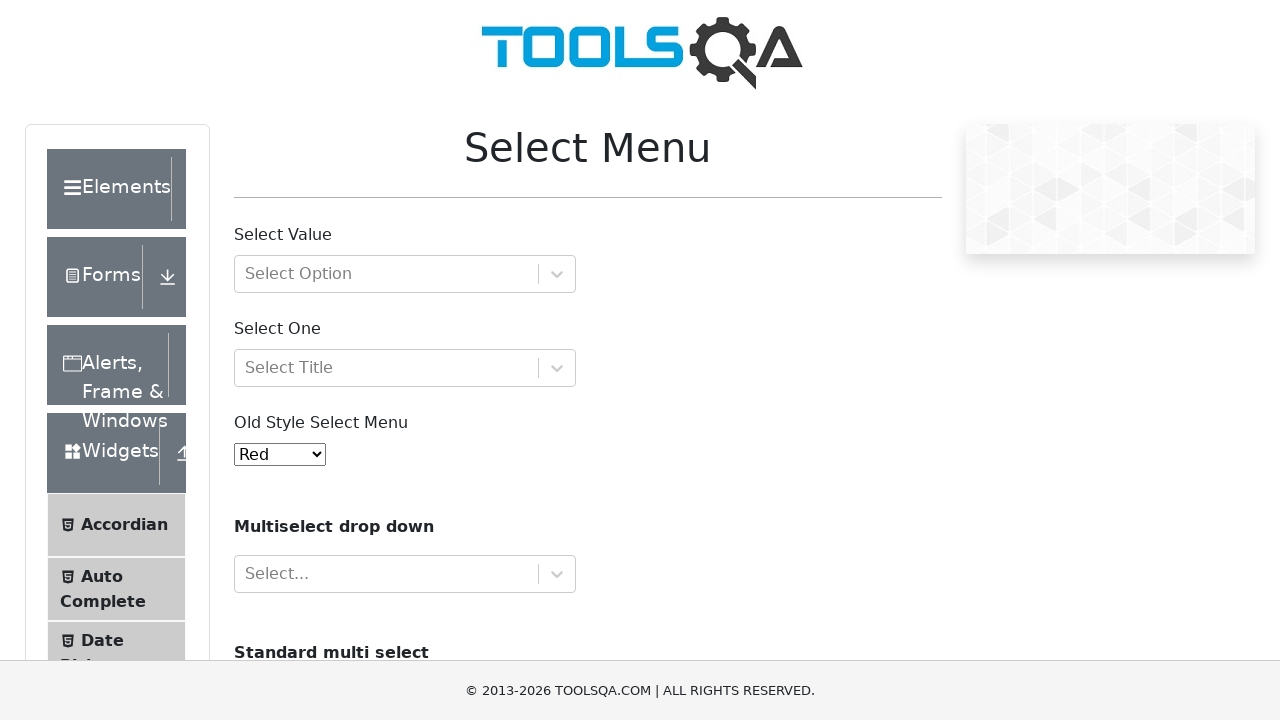